Tests checkbox functionality by verifying default states of two checkboxes, clicking to toggle their states, and confirming the changes.

Starting URL: https://practice.cydeo.com/checkboxes

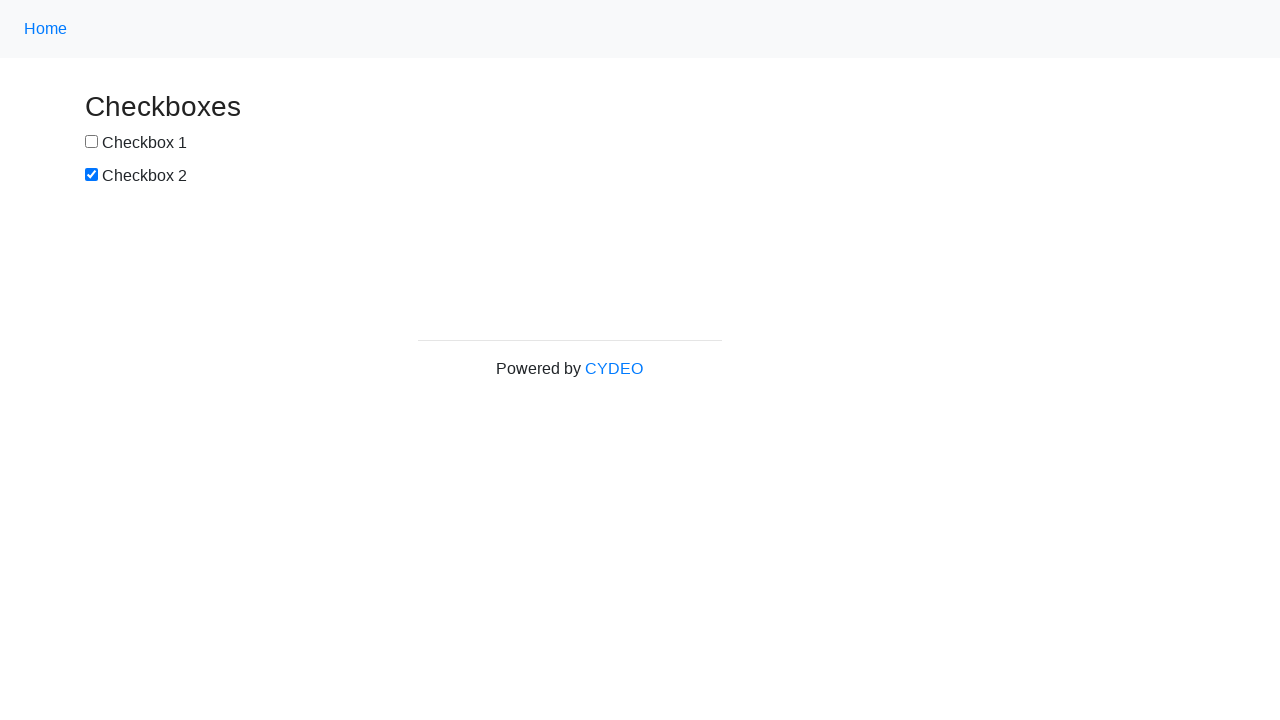

Located checkbox1 element
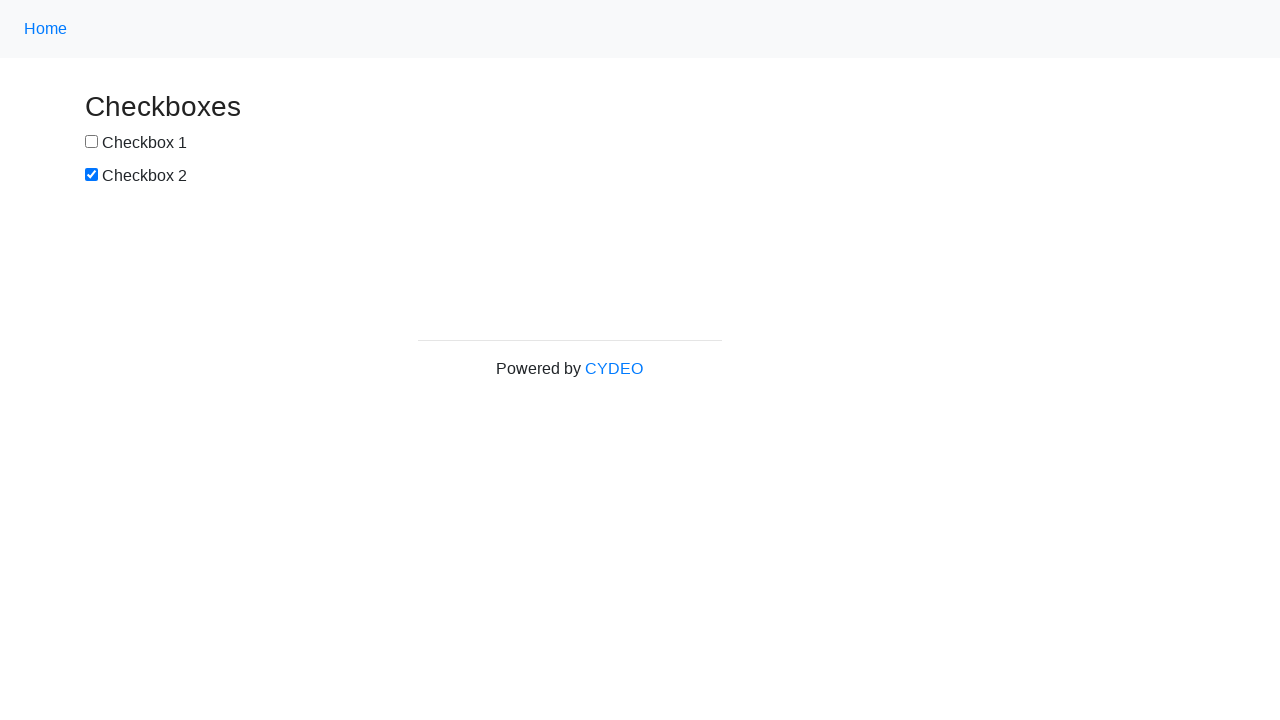

Located checkbox2 element
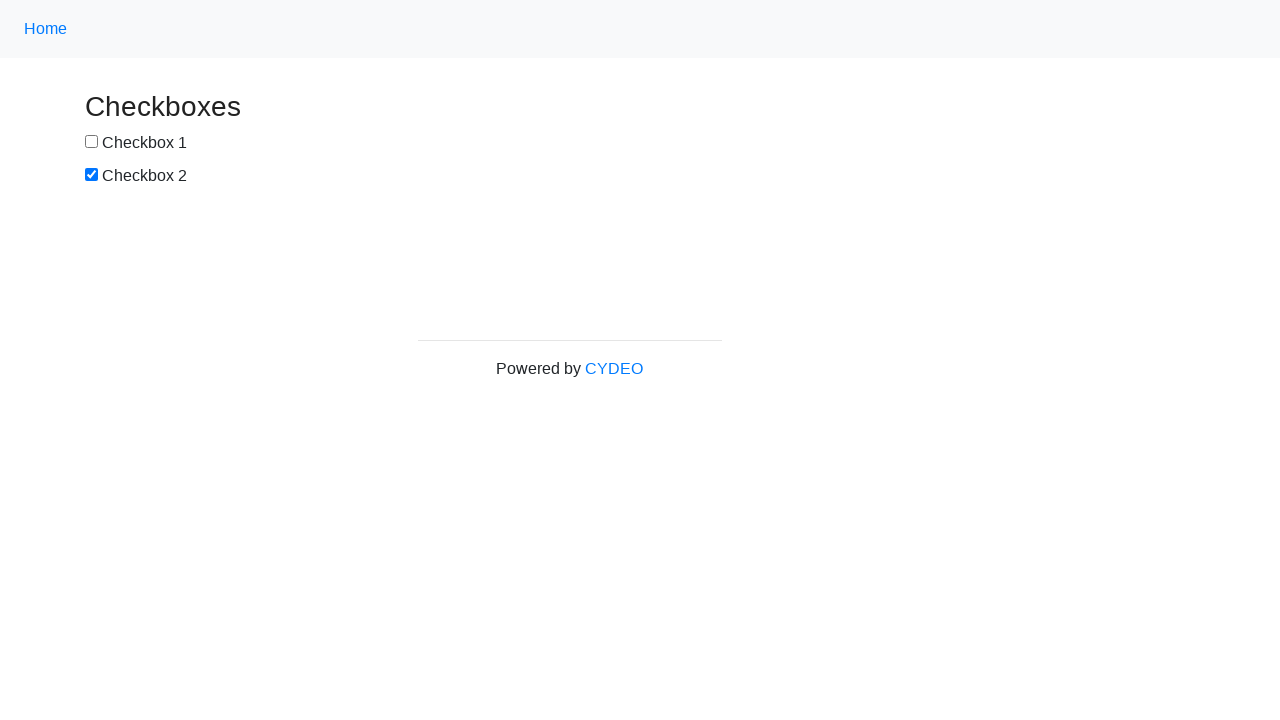

Verified checkbox1 is NOT selected by default
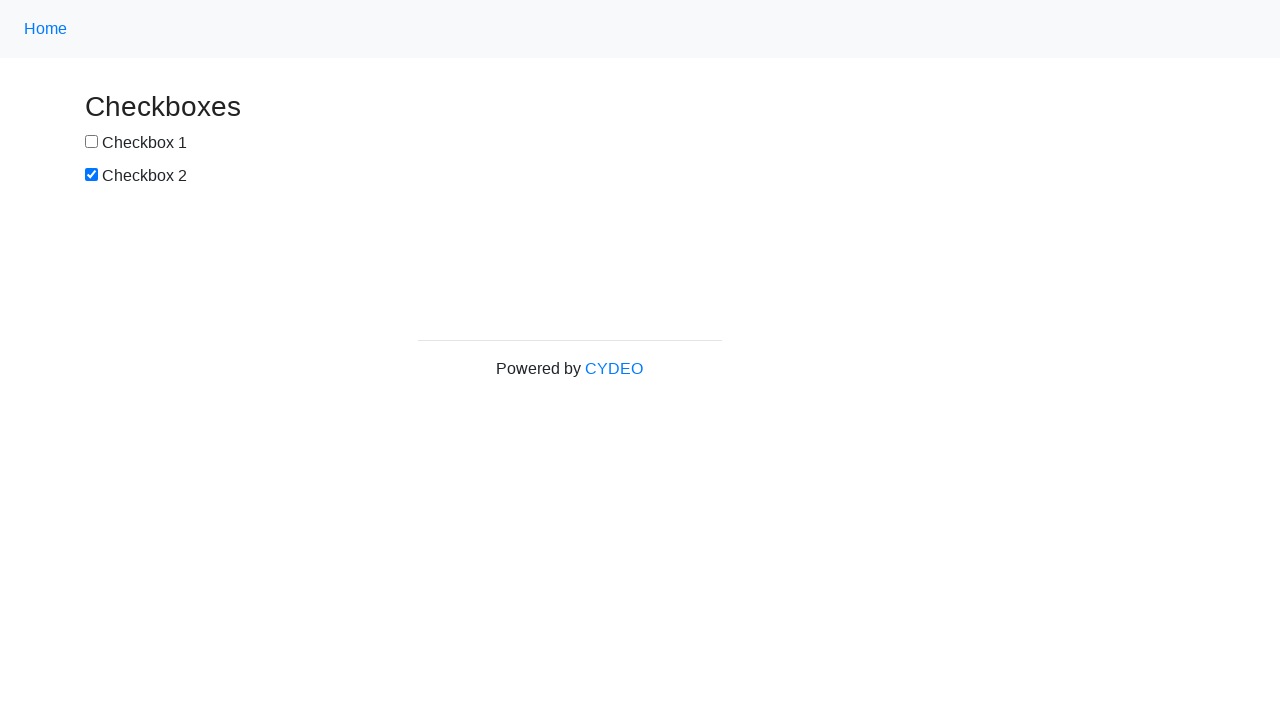

Verified checkbox2 IS selected by default
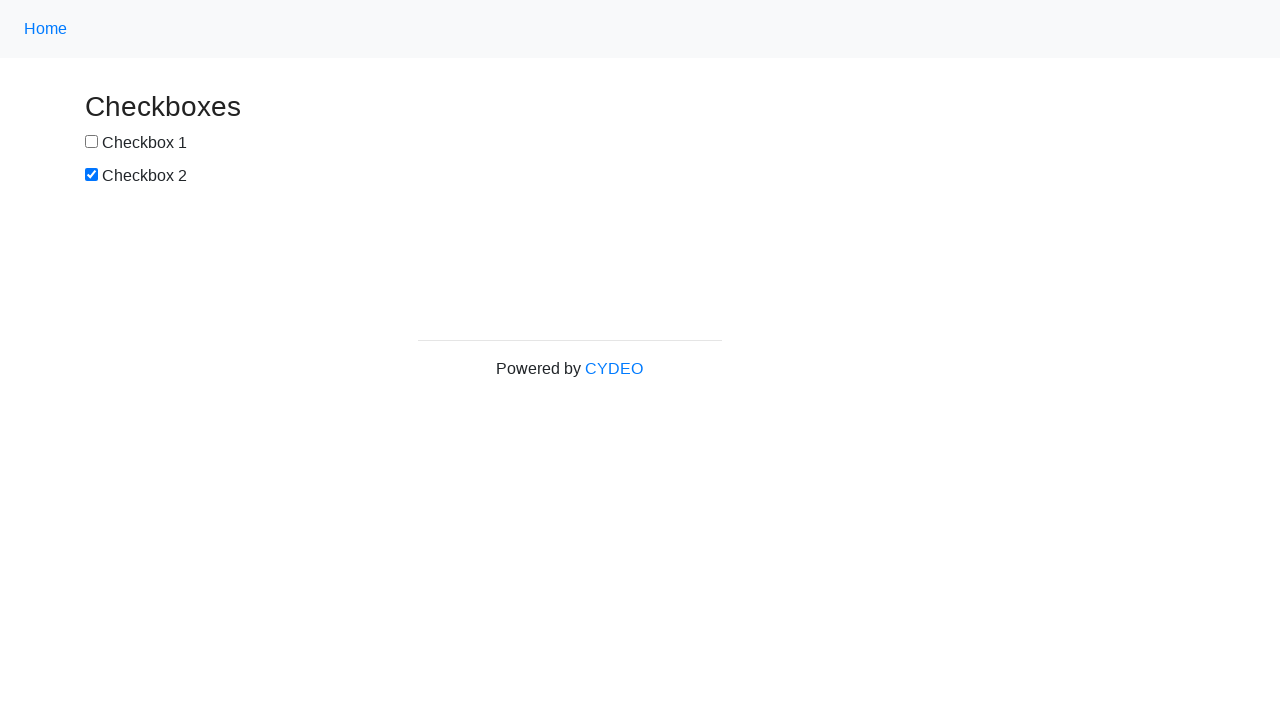

Clicked checkbox1 to select it at (92, 142) on input[name='checkbox1']
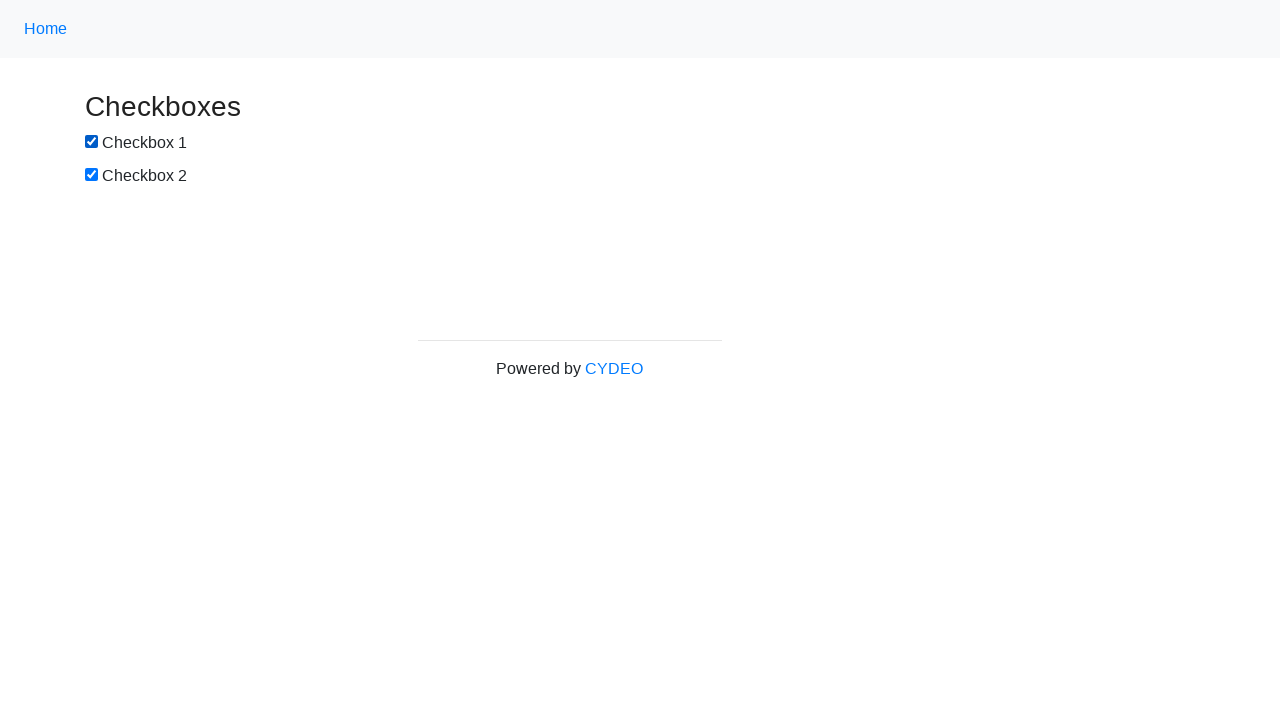

Clicked checkbox2 to deselect it at (92, 175) on input[name='checkbox2']
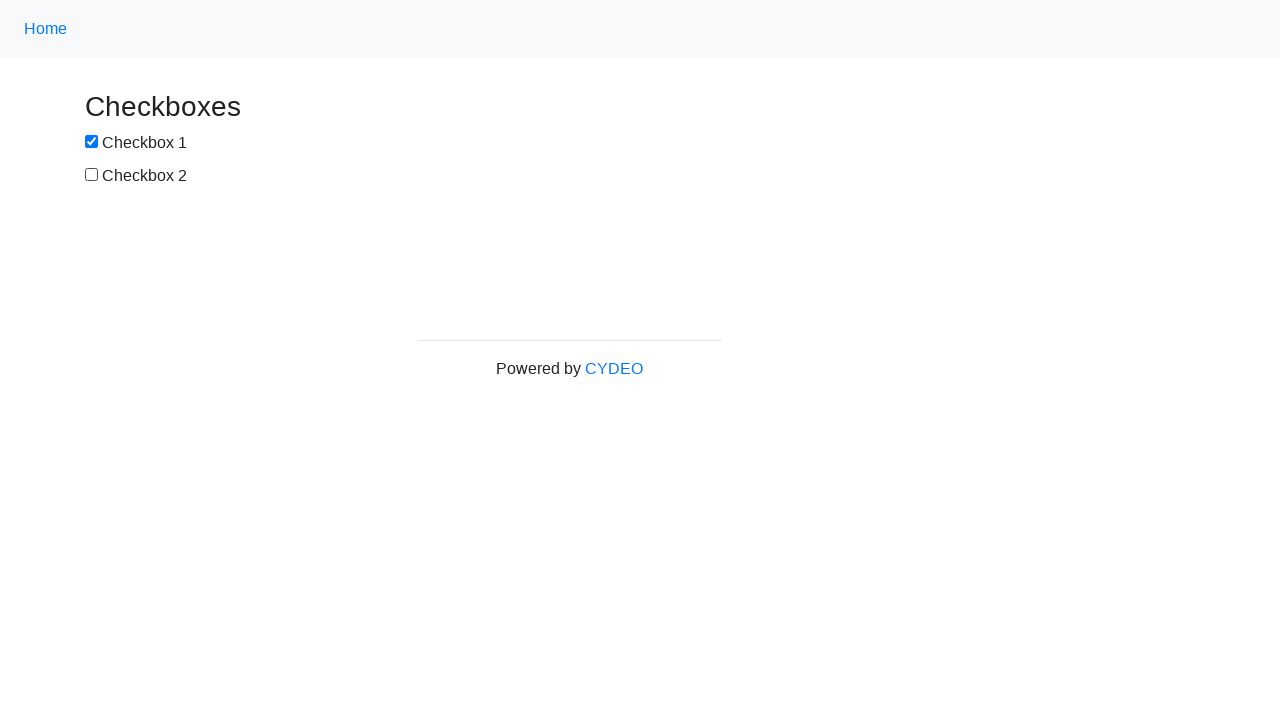

Verified checkbox1 is now SELECTED after clicking
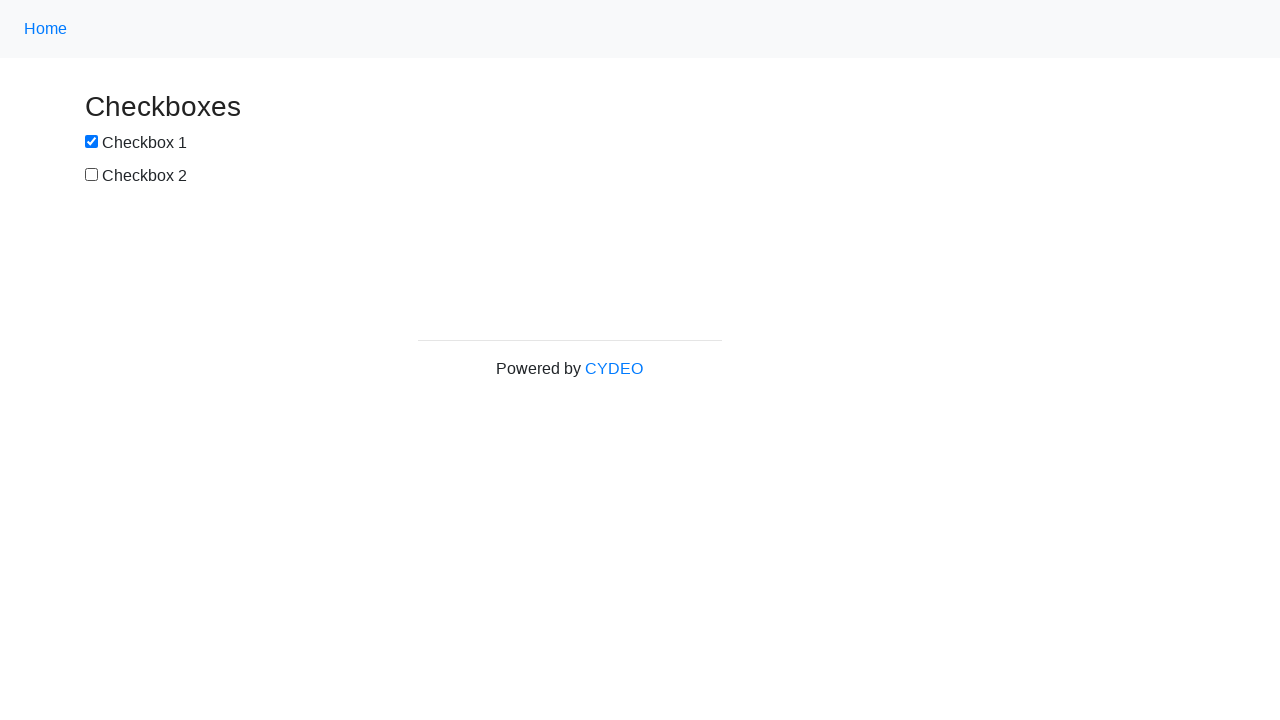

Verified checkbox2 is now NOT selected after clicking
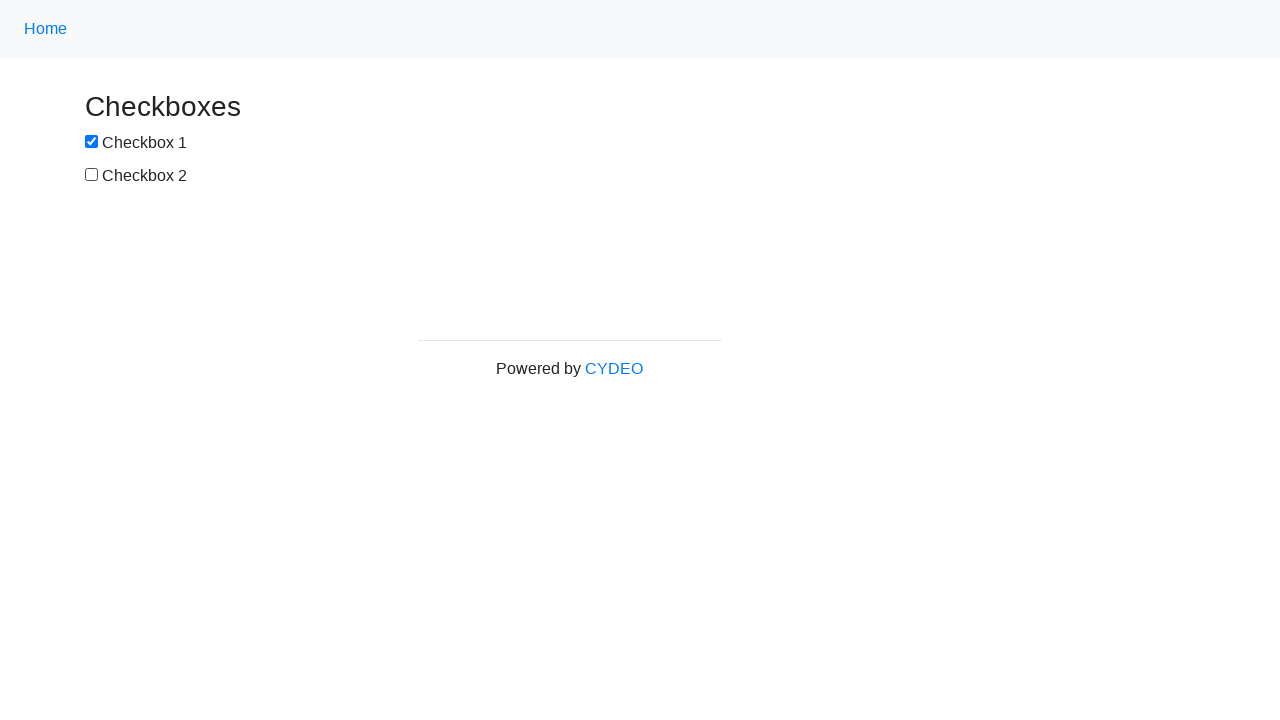

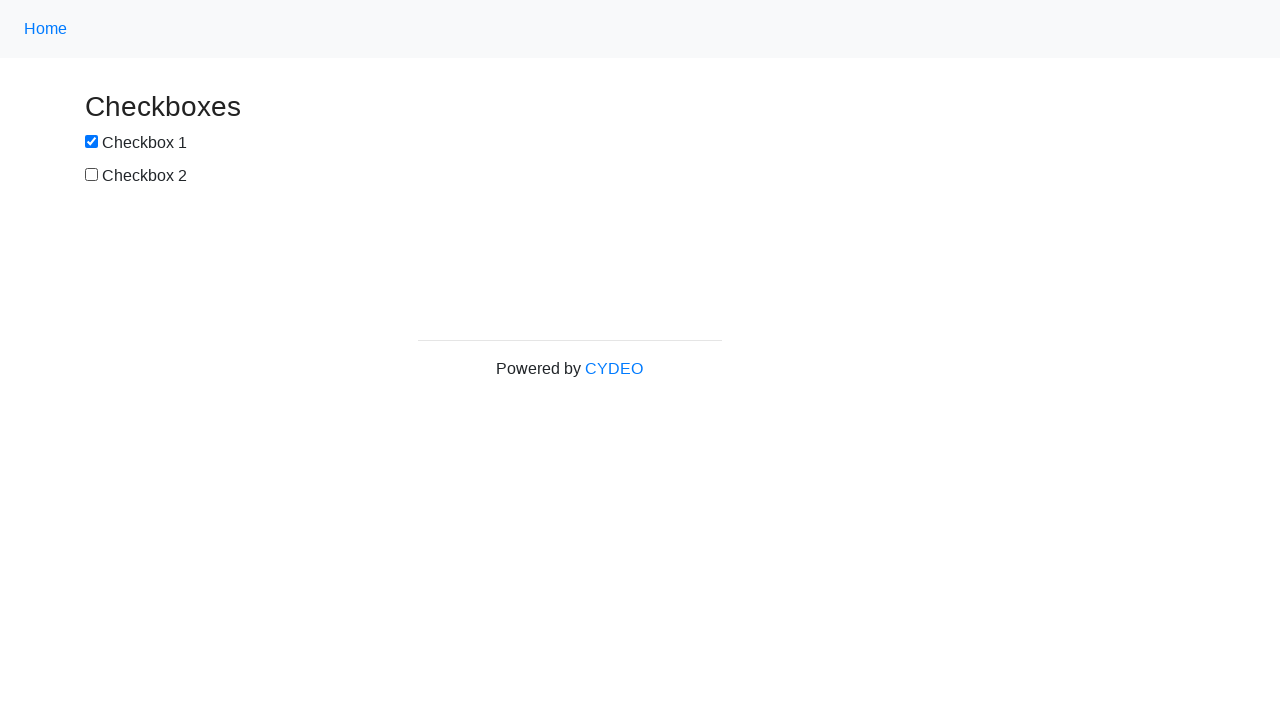